Tests mouse wheel scrolling by scrolling to a specific iframe element on the page

Starting URL: https://www.selenium.dev/selenium/web/scrolling_tests/frame_with_nested_scrolling_frame_out_of_view.html

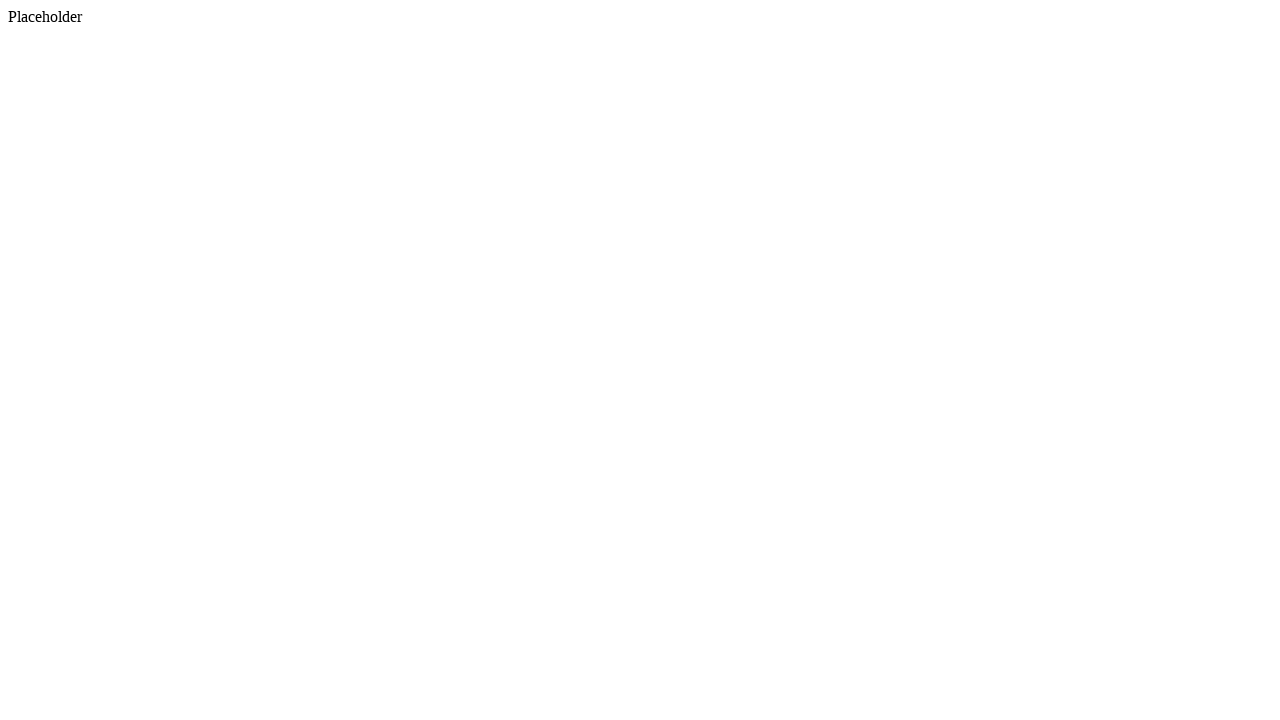

Waited 3 seconds for page to load
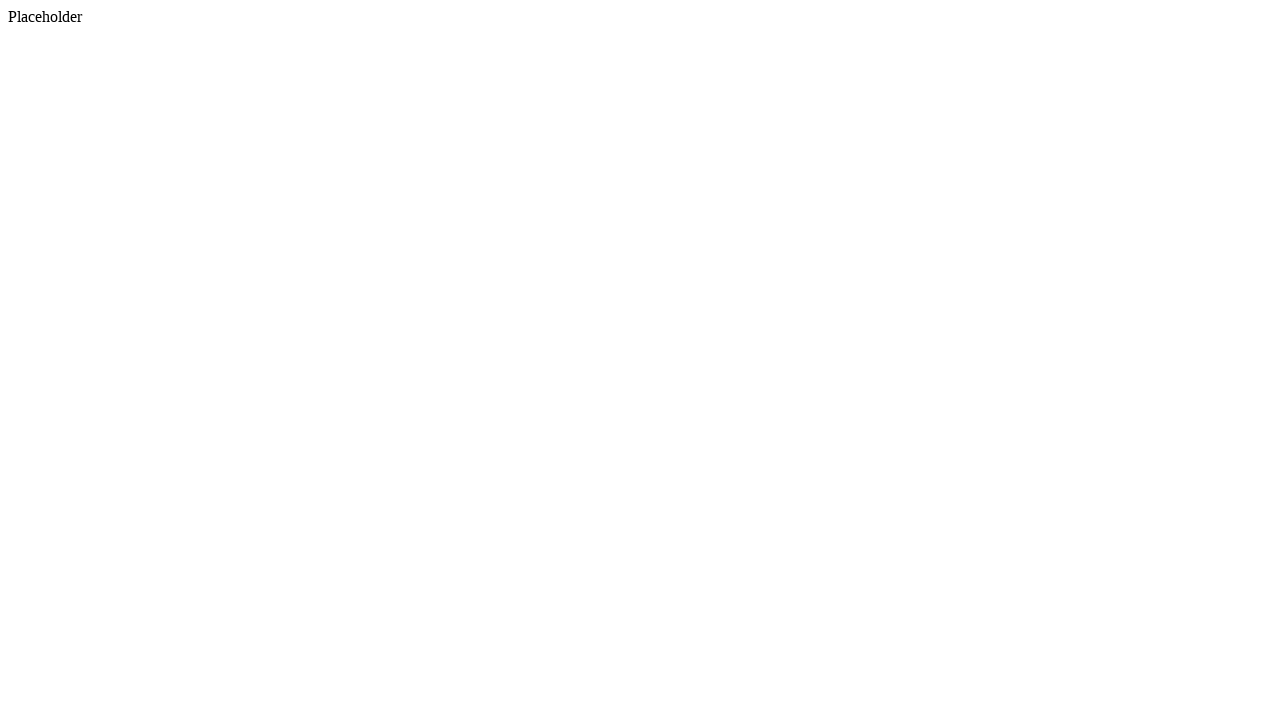

Located iframe element with name 'nested_scrolling_frame'
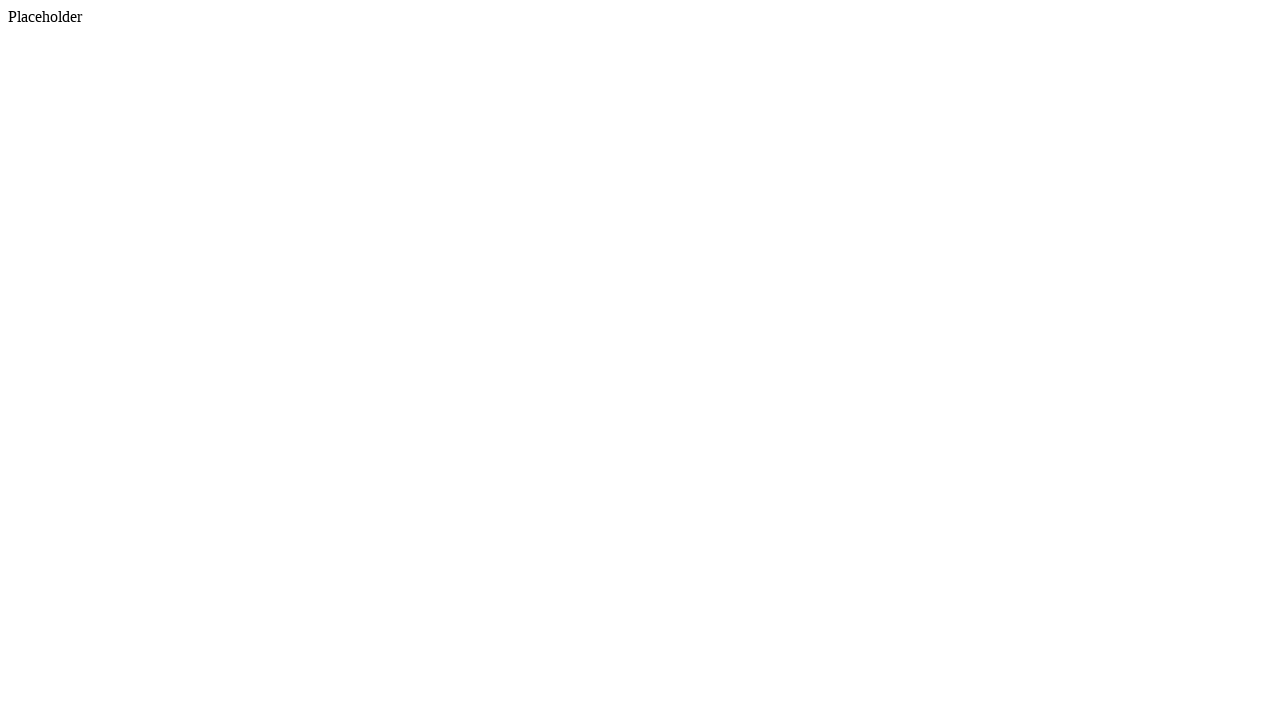

Scrolled to nested scrolling iframe element using mouse wheel scrolling
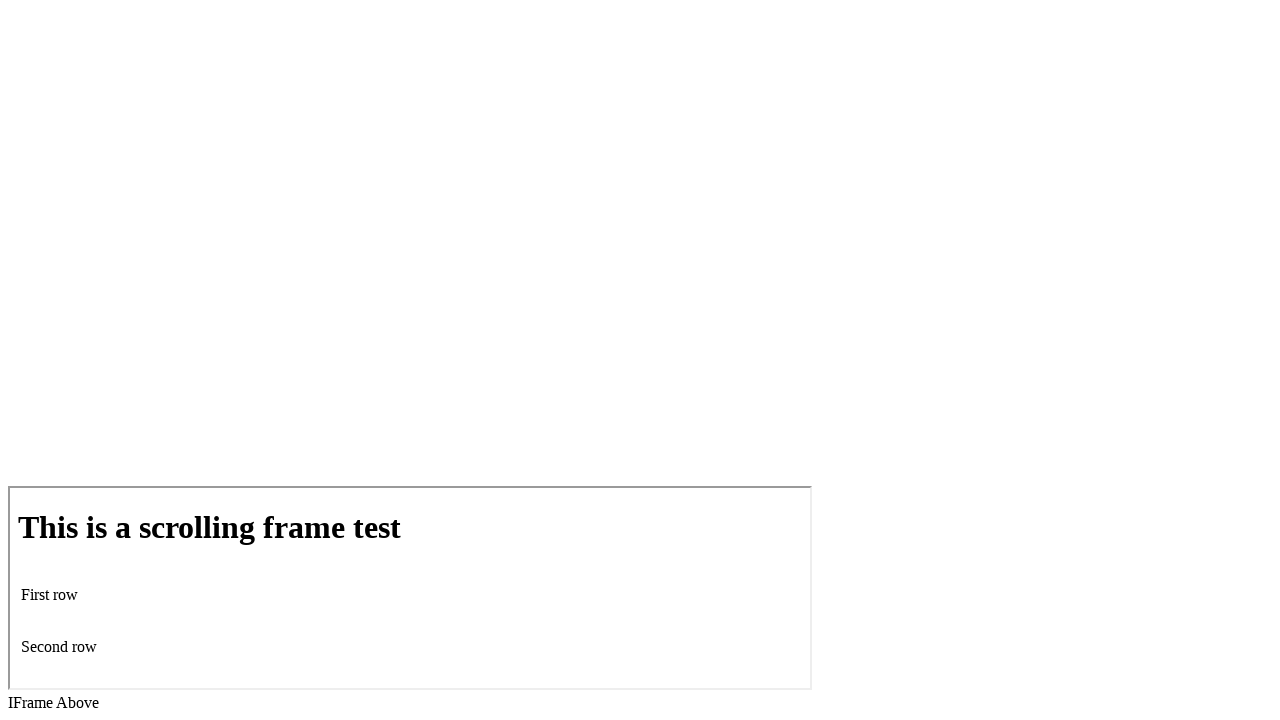

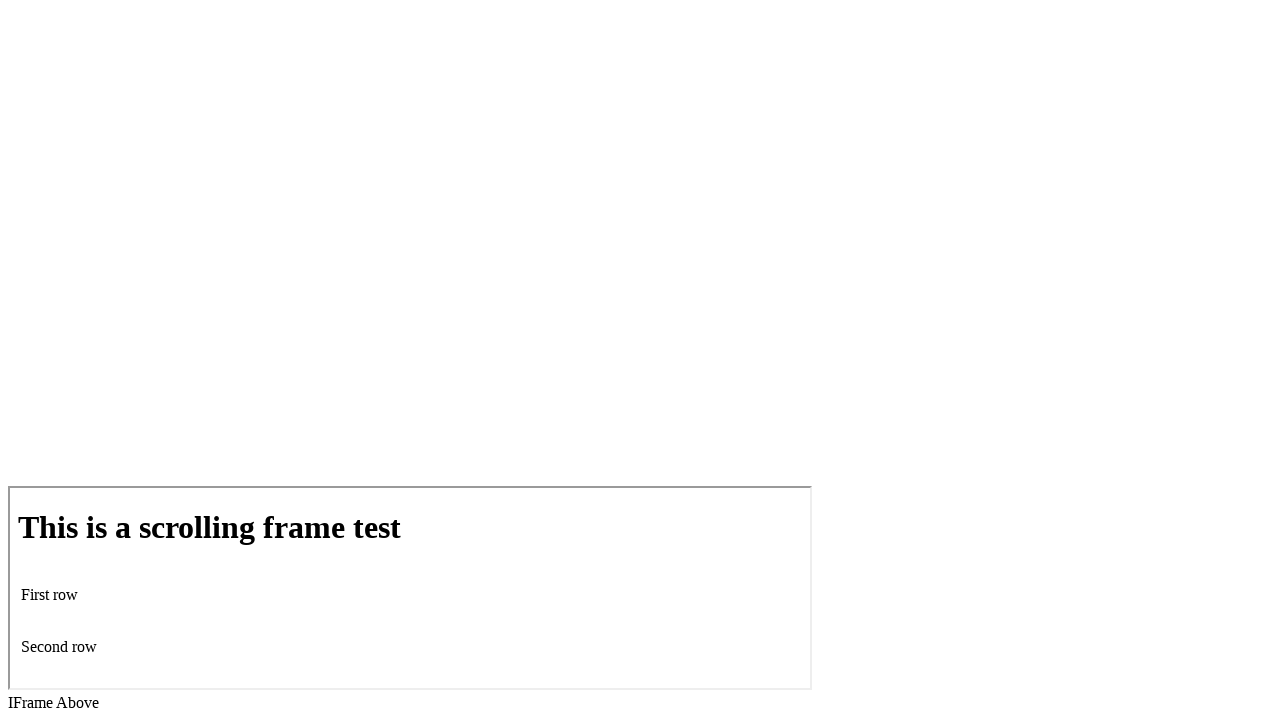